Solves a mathematical captcha by reading a value, calculating the result using a logarithmic formula, entering the answer, and selecting checkboxes

Starting URL: http://suninjuly.github.io/math.html

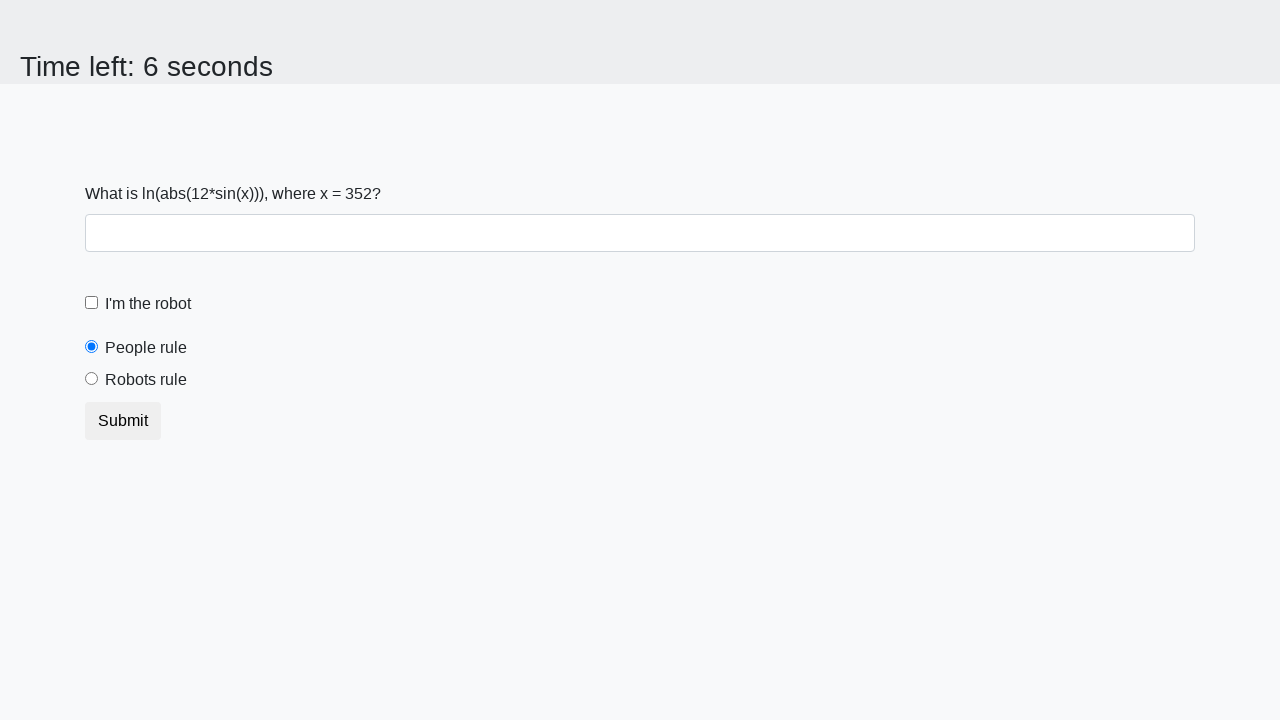

Located the input value element on the page
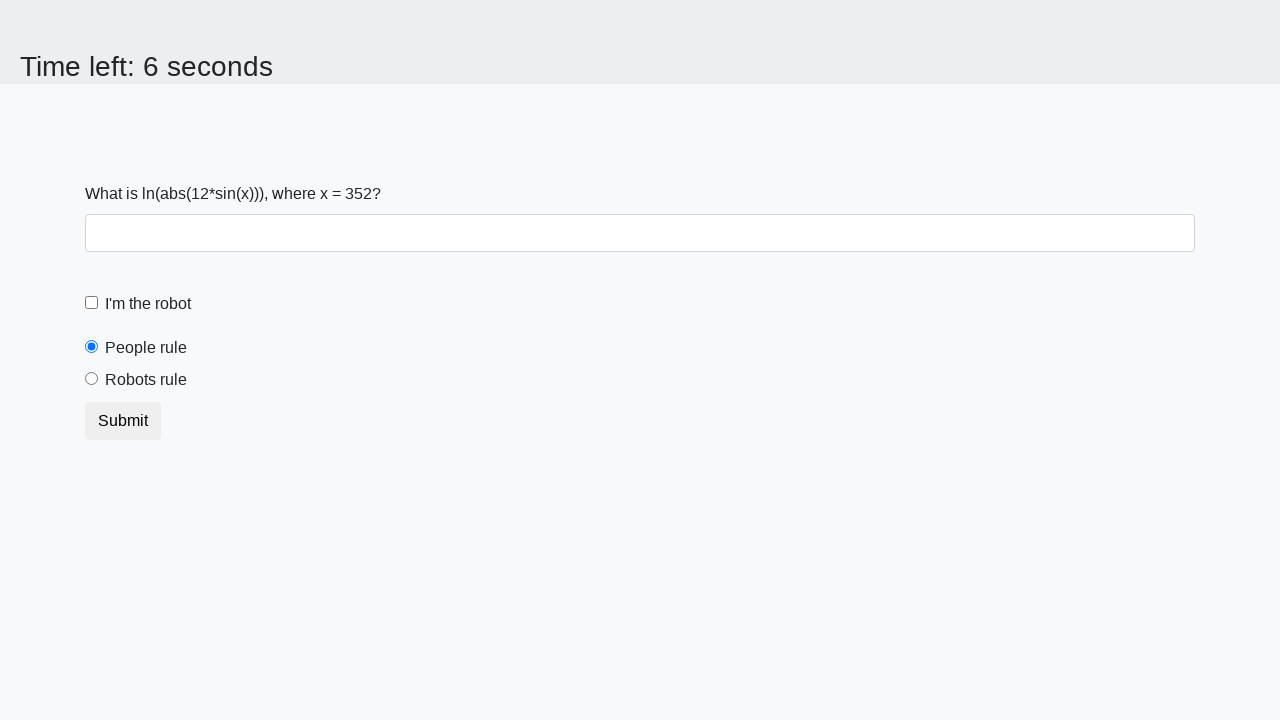

Read the value from the input element
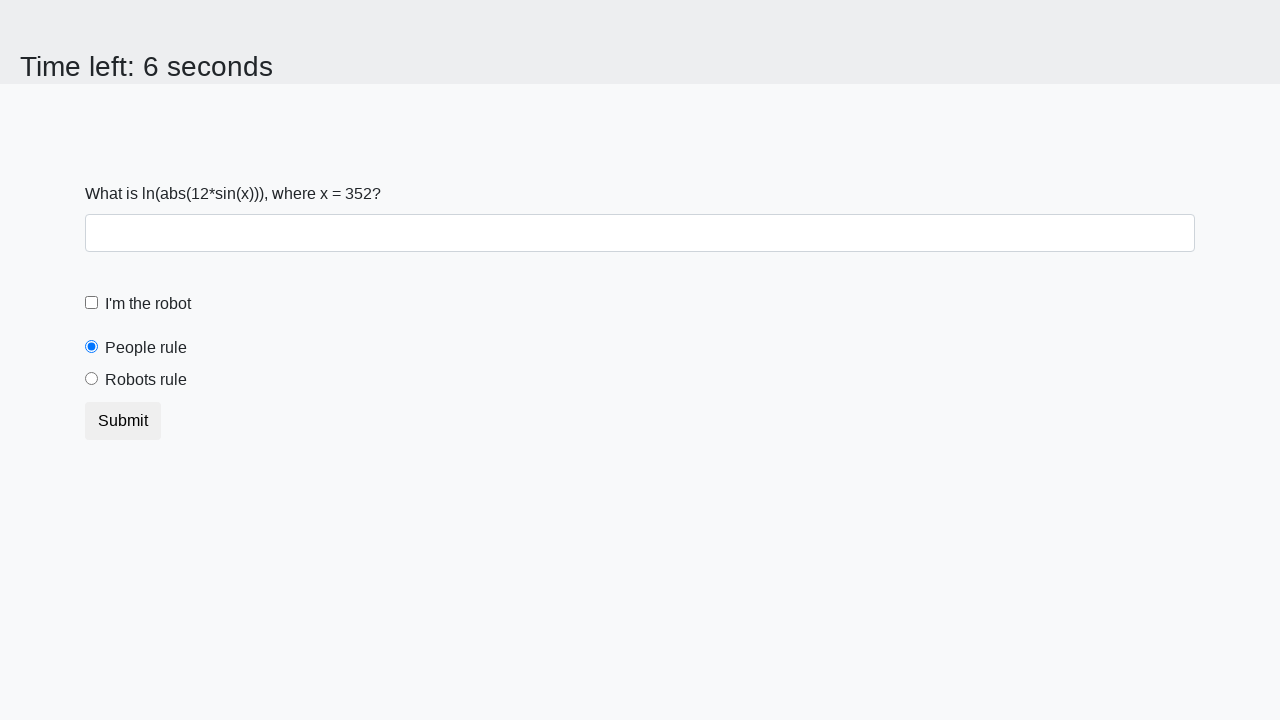

Calculated the answer using logarithmic formula: 0.526973467618804
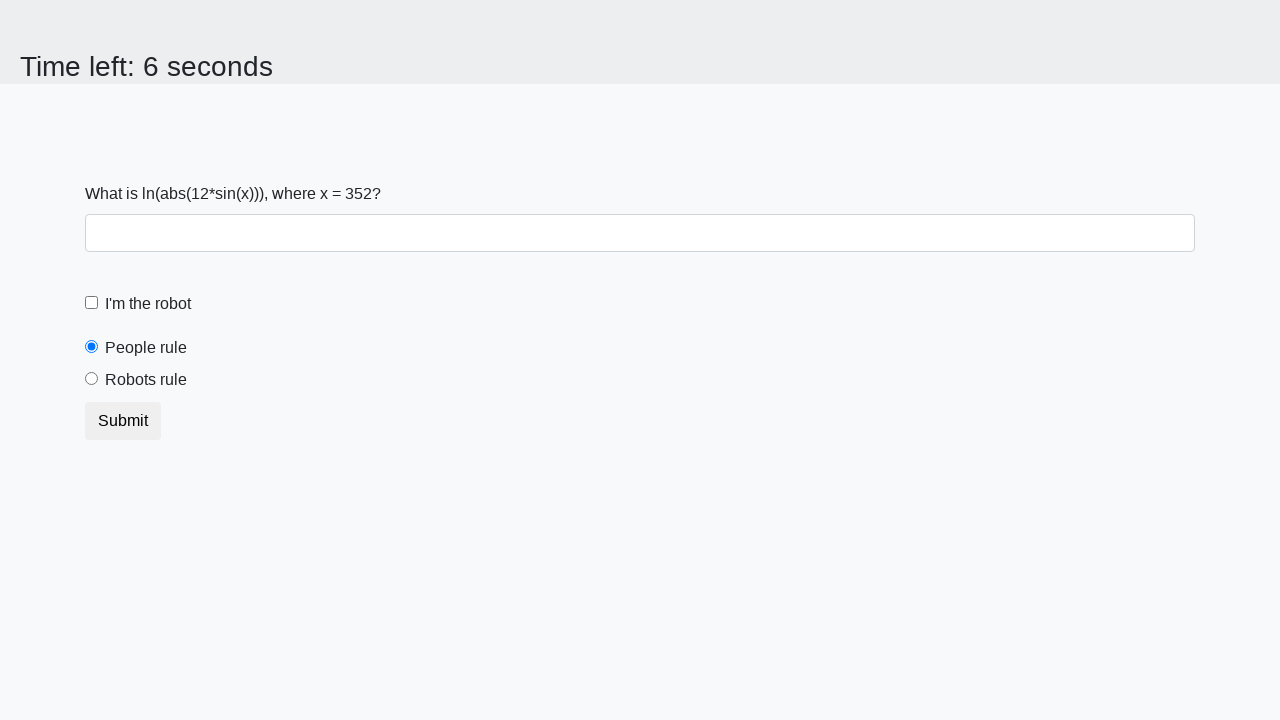

Filled the answer field with the calculated result on #answer
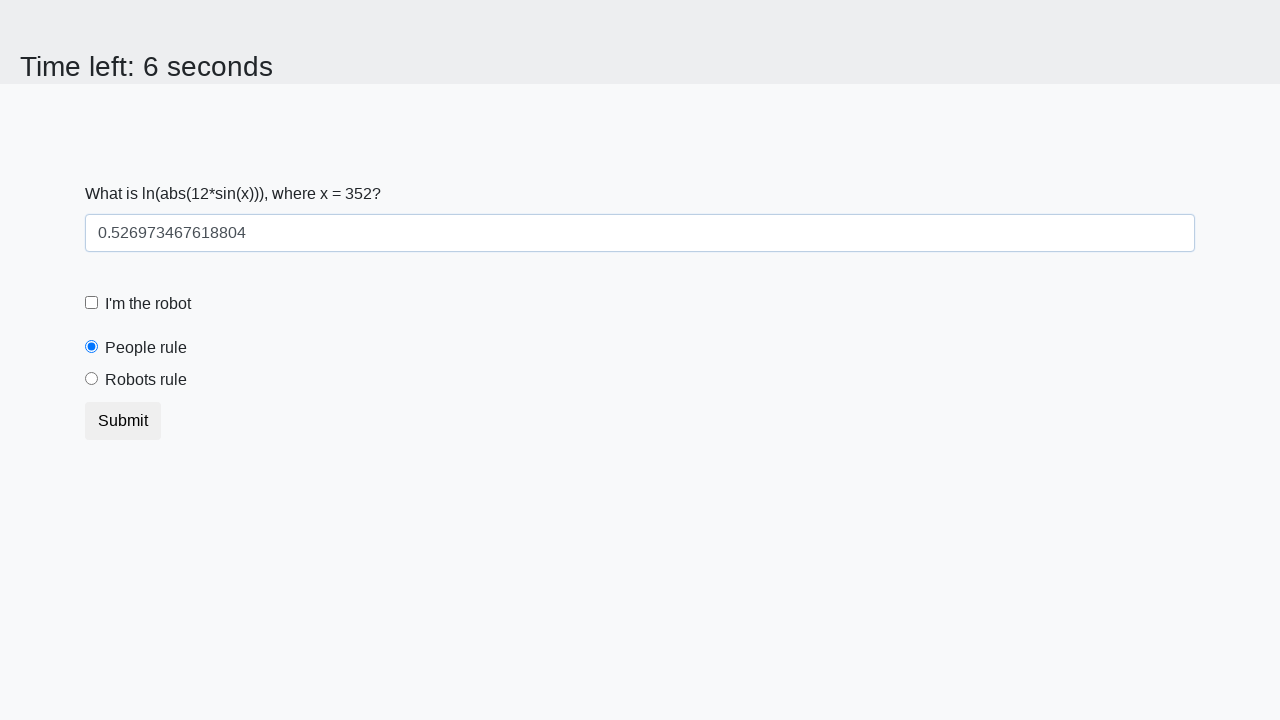

Clicked the robot checkbox at (148, 304) on [for='robotCheckbox']
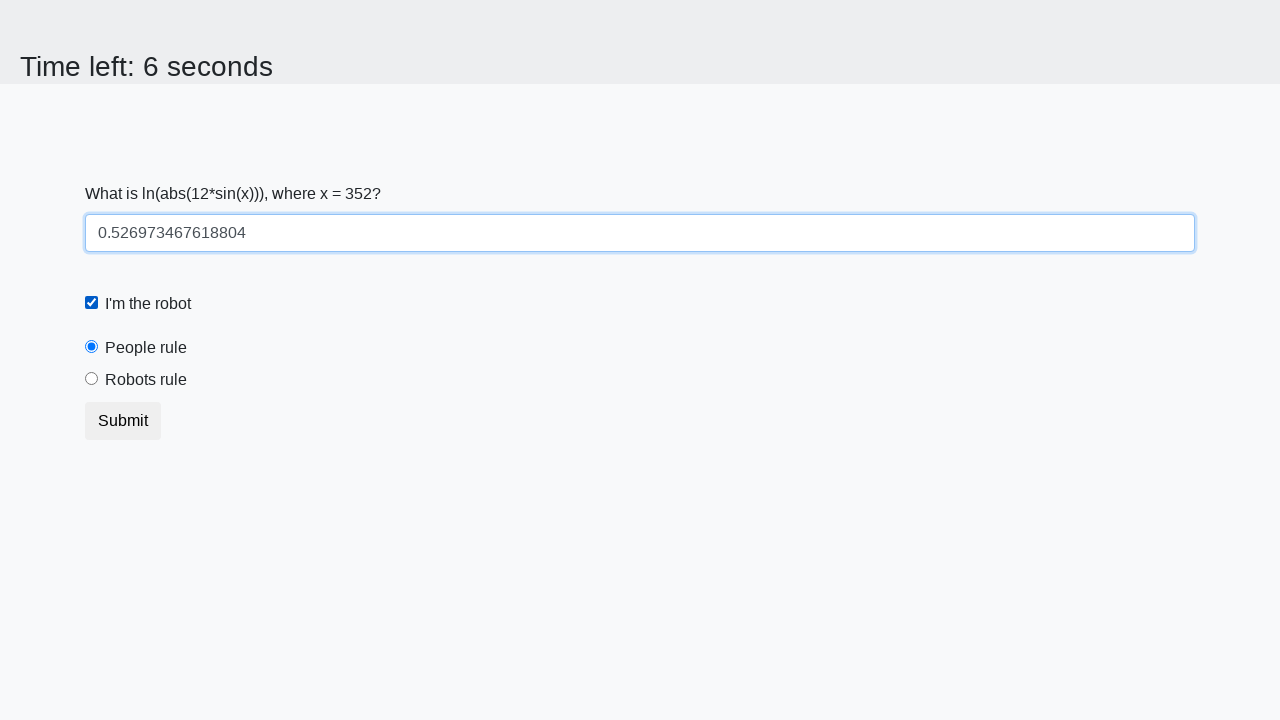

Clicked the robots rule radio button at (92, 379) on #robotsRule
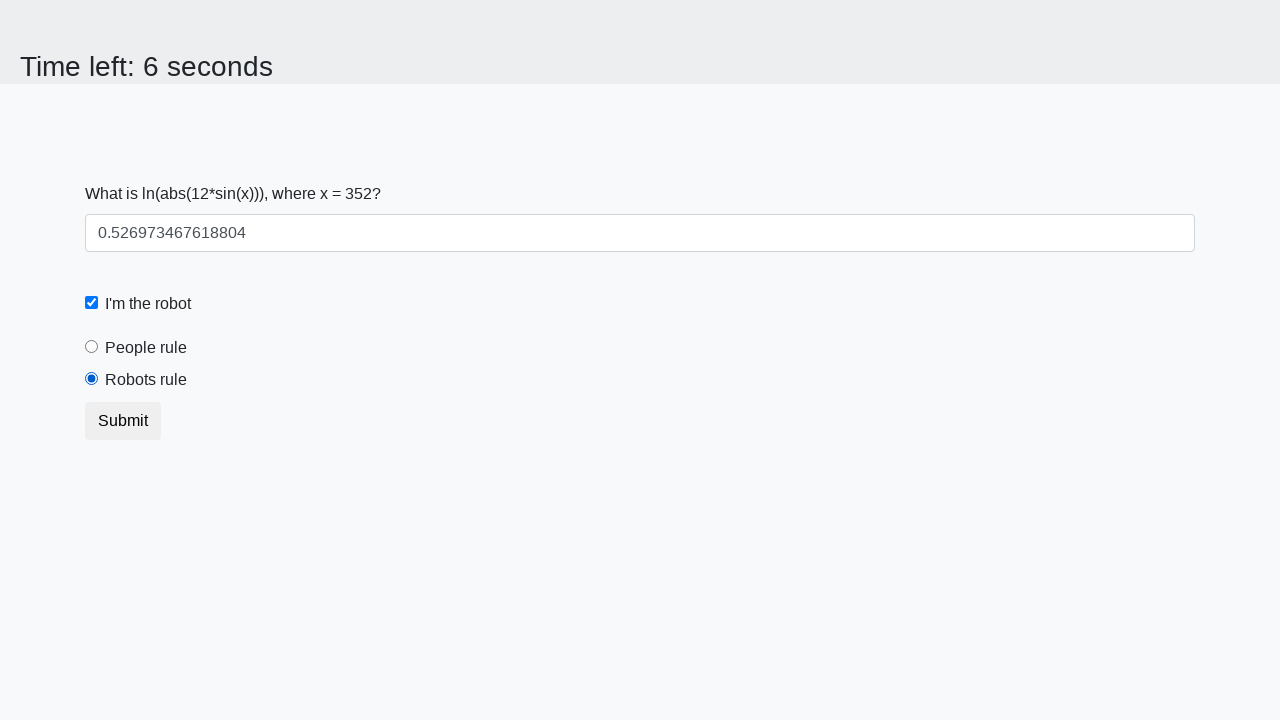

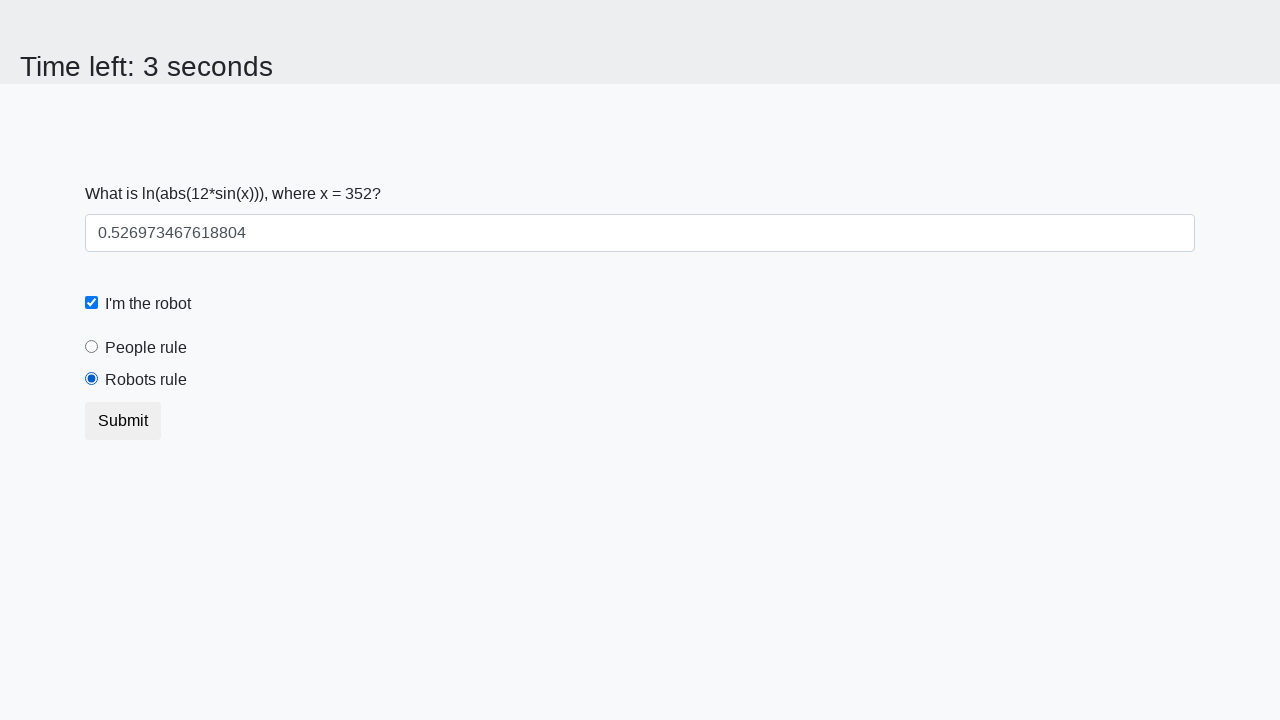